Tests filling out a Google Form with property information (address, price, link) and submitting it, then clicking to submit another response.

Starting URL: https://docs.google.com/forms/d/e/1FAIpQLSdQPu8XaRFcd3wA87Q-BERL5Zu1ib4GgTRELGINCWlOVQXlKQ/viewform

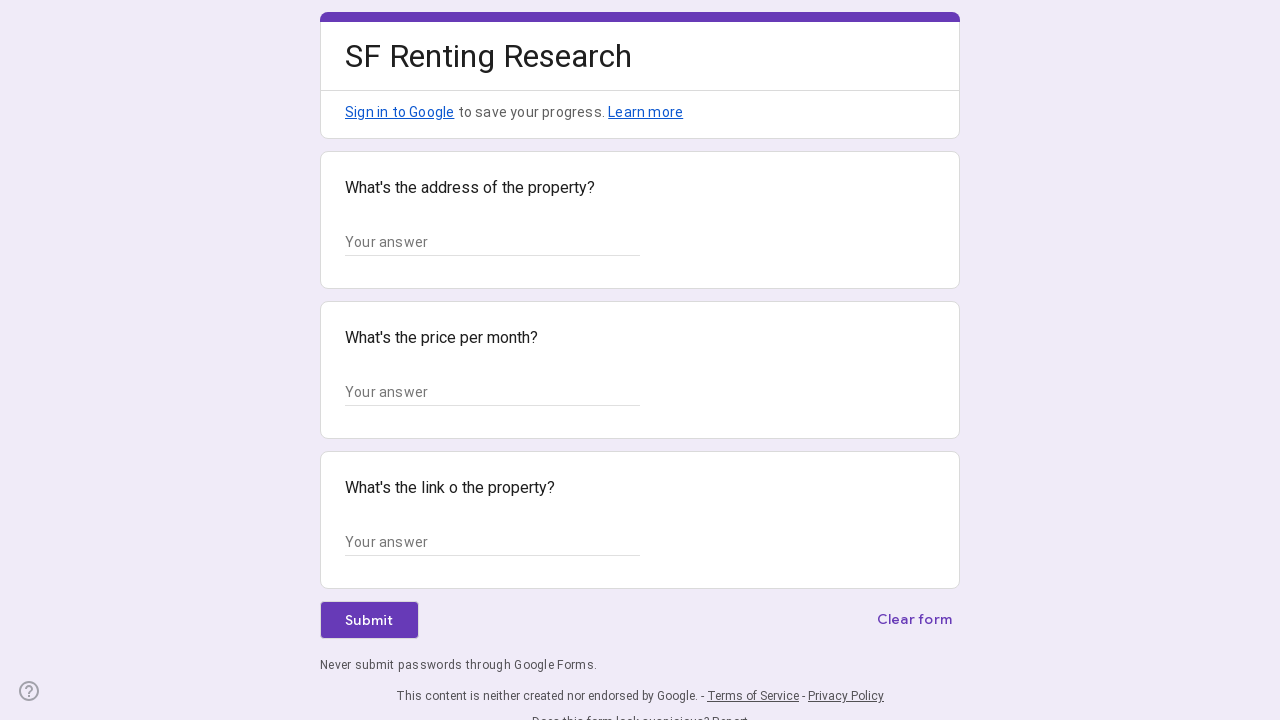

Form inputs loaded
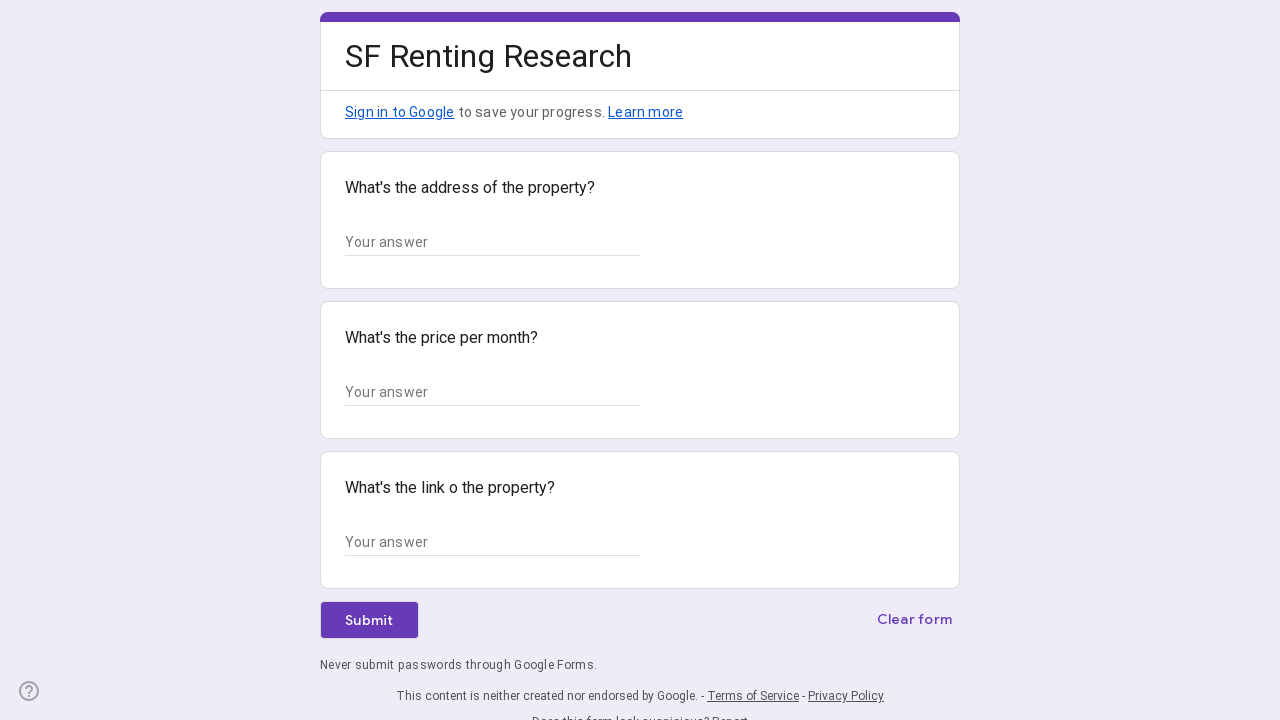

Located all input fields
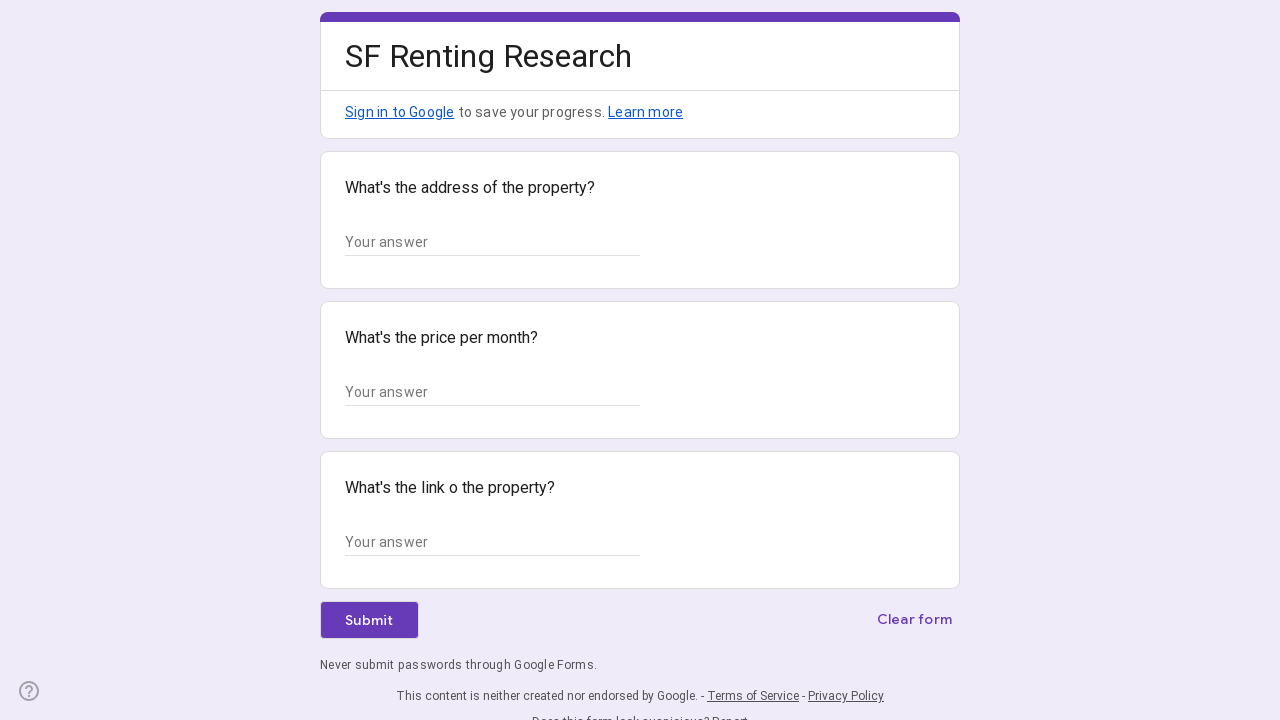

Clicked address input field at (492, 242) on input.whsOnd.zHQkBf[jsname="YPqjbf"] >> nth=0
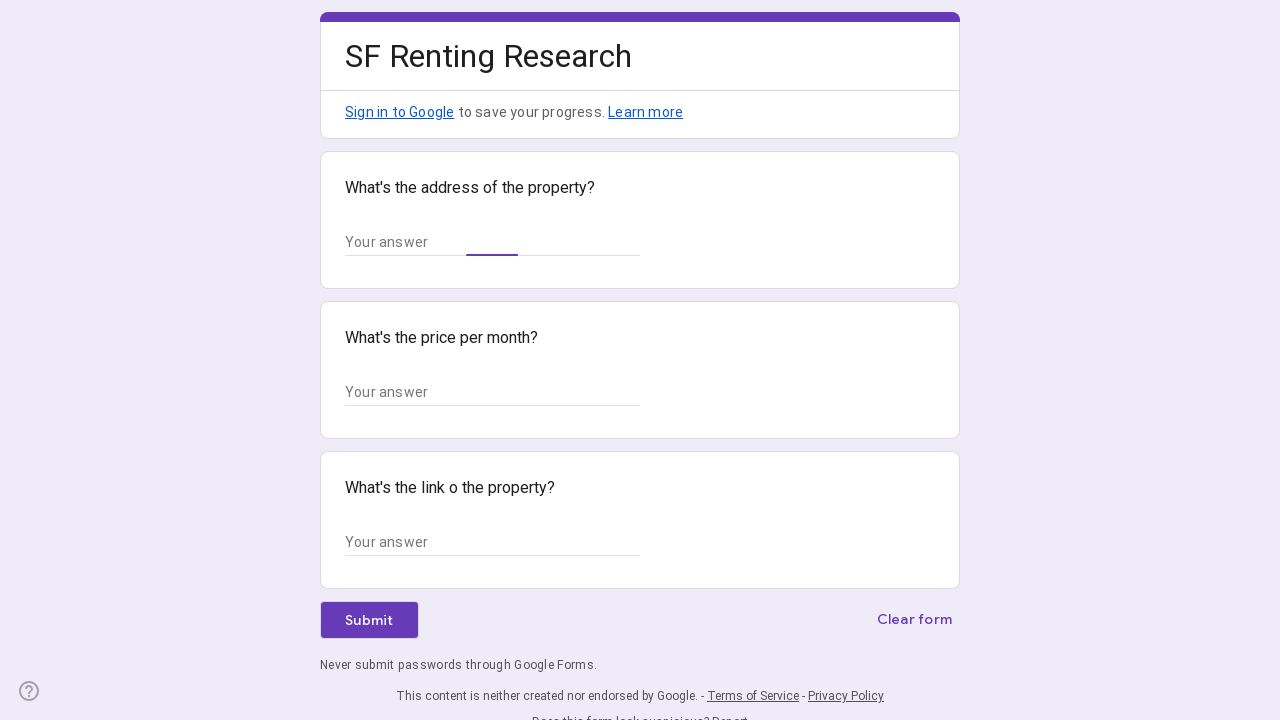

Filled address field with '123 Main Street, San Francisco, CA 94102' on input.whsOnd.zHQkBf[jsname="YPqjbf"] >> nth=0
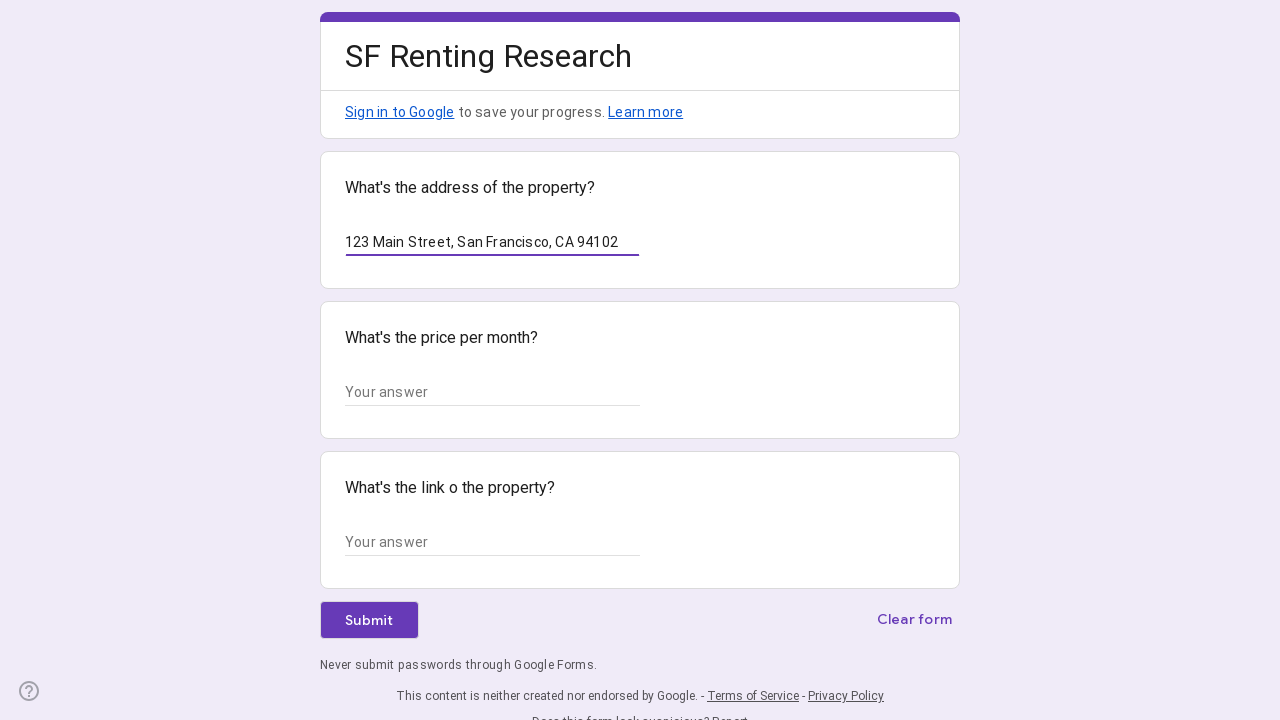

Clicked price input field at (492, 392) on input.whsOnd.zHQkBf[jsname="YPqjbf"] >> nth=1
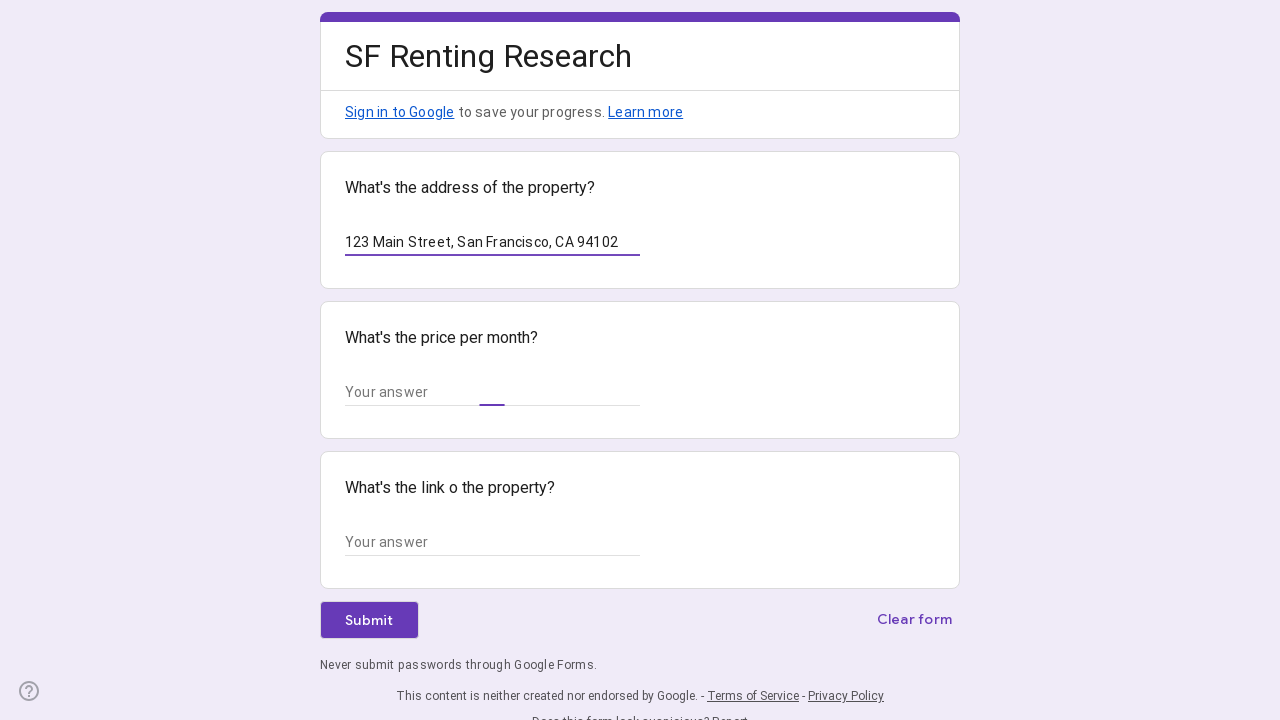

Filled price field with '$2,500' on input.whsOnd.zHQkBf[jsname="YPqjbf"] >> nth=1
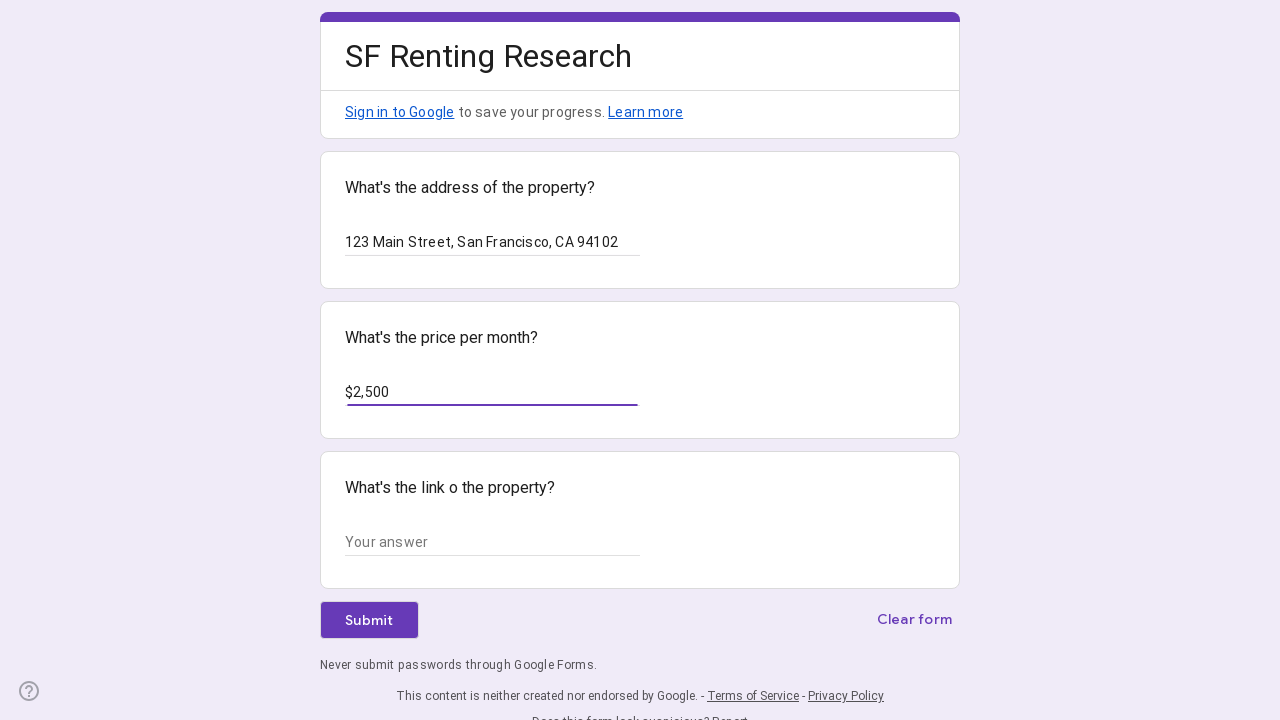

Clicked property link input field at (492, 542) on input.whsOnd.zHQkBf[jsname="YPqjbf"] >> nth=2
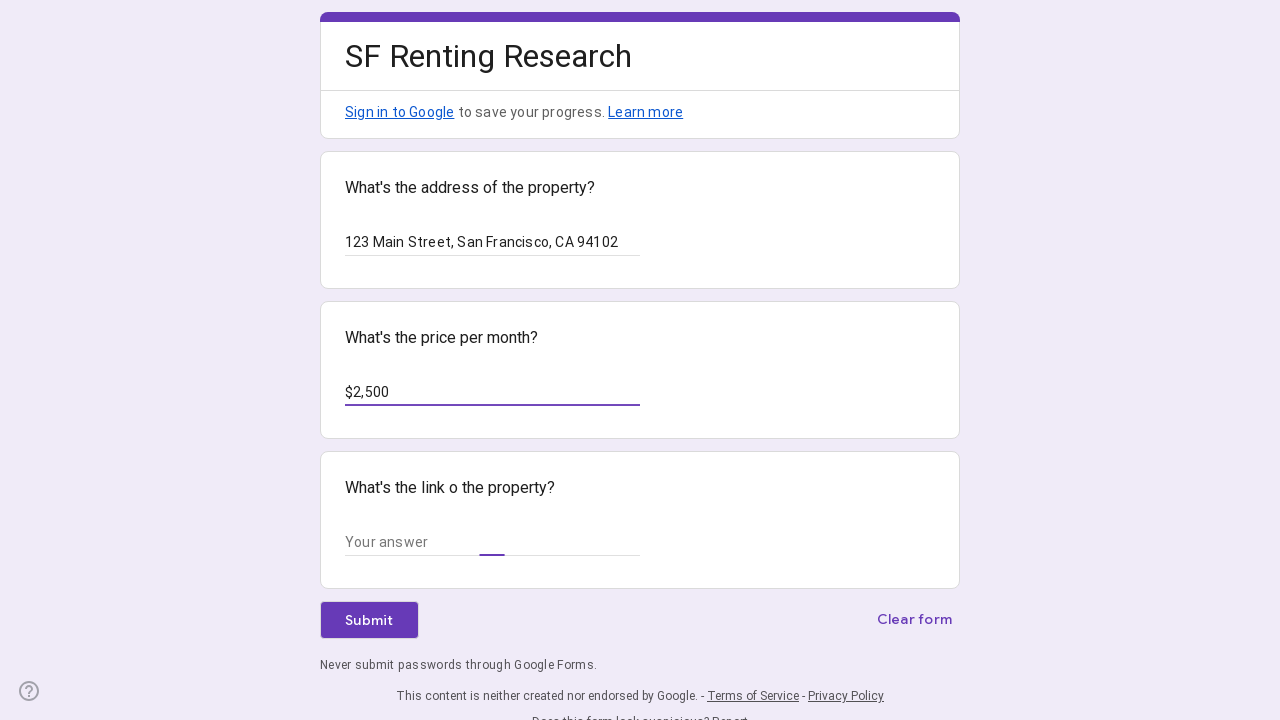

Filled link field with 'https://example.com/property/12345' on input.whsOnd.zHQkBf[jsname="YPqjbf"] >> nth=2
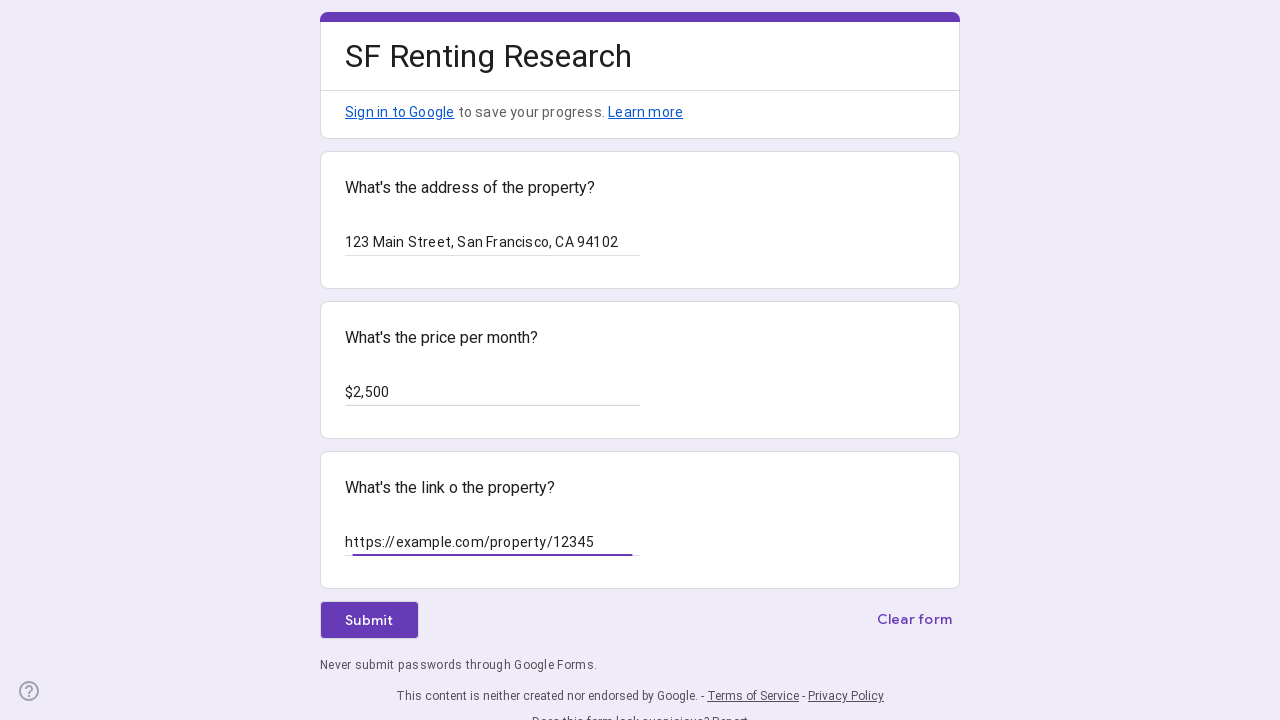

Clicked form submit button at (369, 620) on xpath=//*[@id="mG61Hd"]/div[2]/div/div[3]/div[1]/div[1]/div/span/span
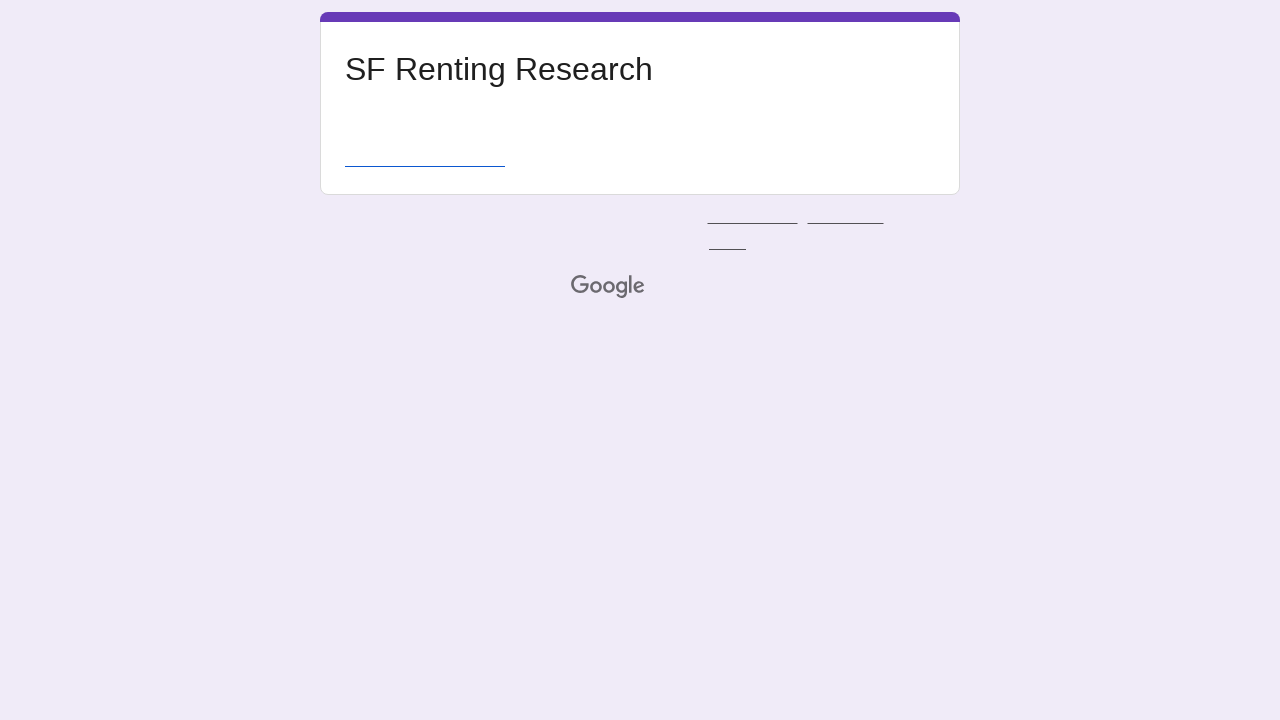

Form submission completed and 'Submit another response' link appeared
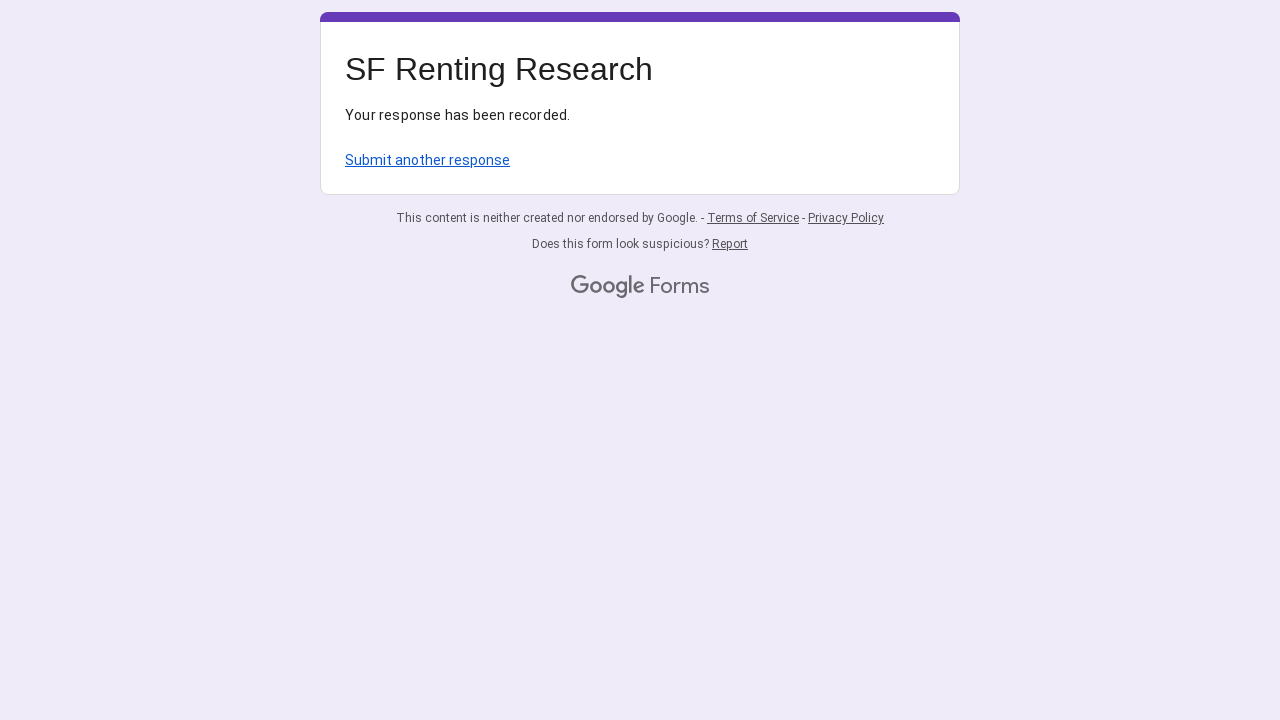

Clicked 'Submit another response' link at (428, 160) on a:has-text("Submit another response")
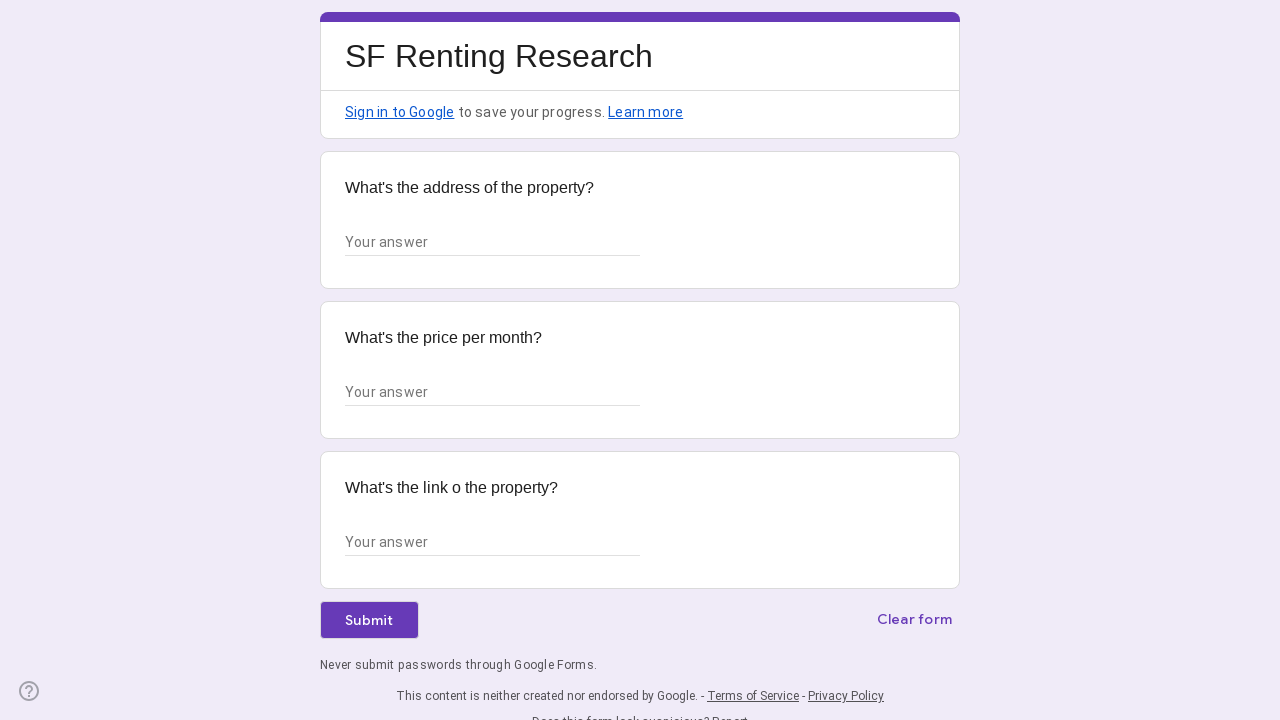

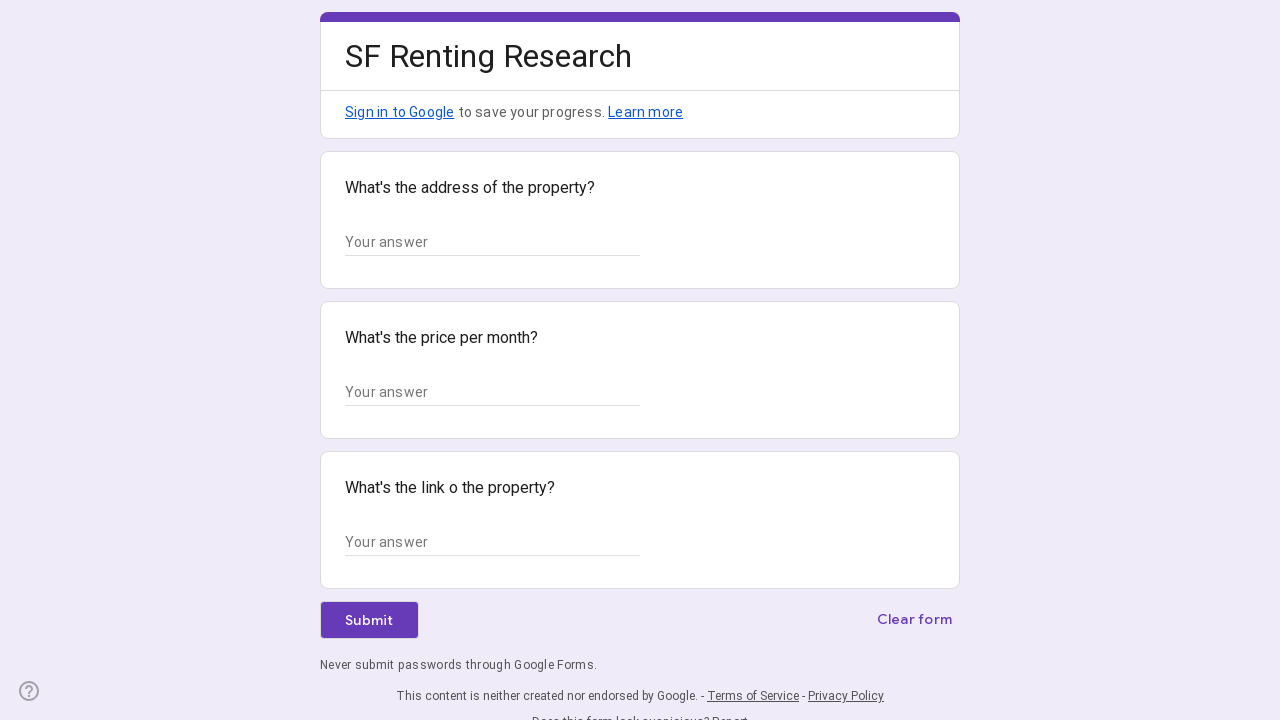